Tests a form submission by extracting an attribute value, calculating a mathematical result, and filling form fields including checkbox and radio button selections

Starting URL: http://suninjuly.github.io/get_attribute.html

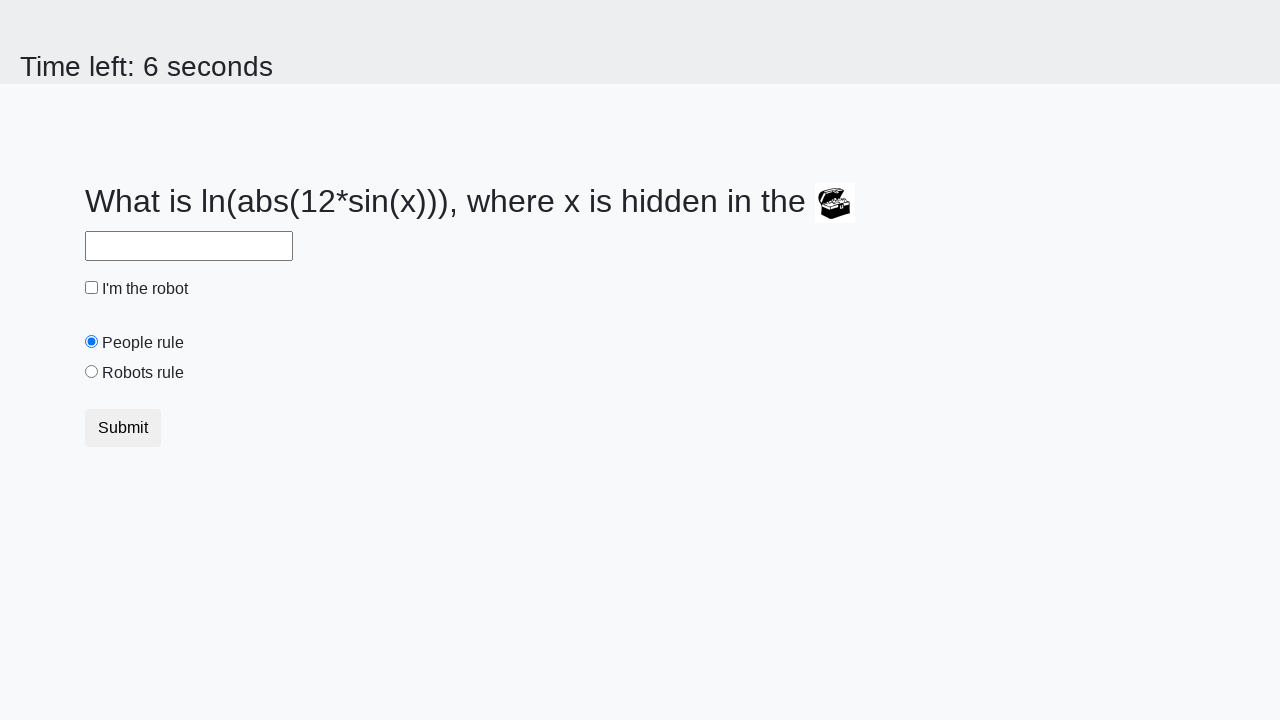

Located treasure element
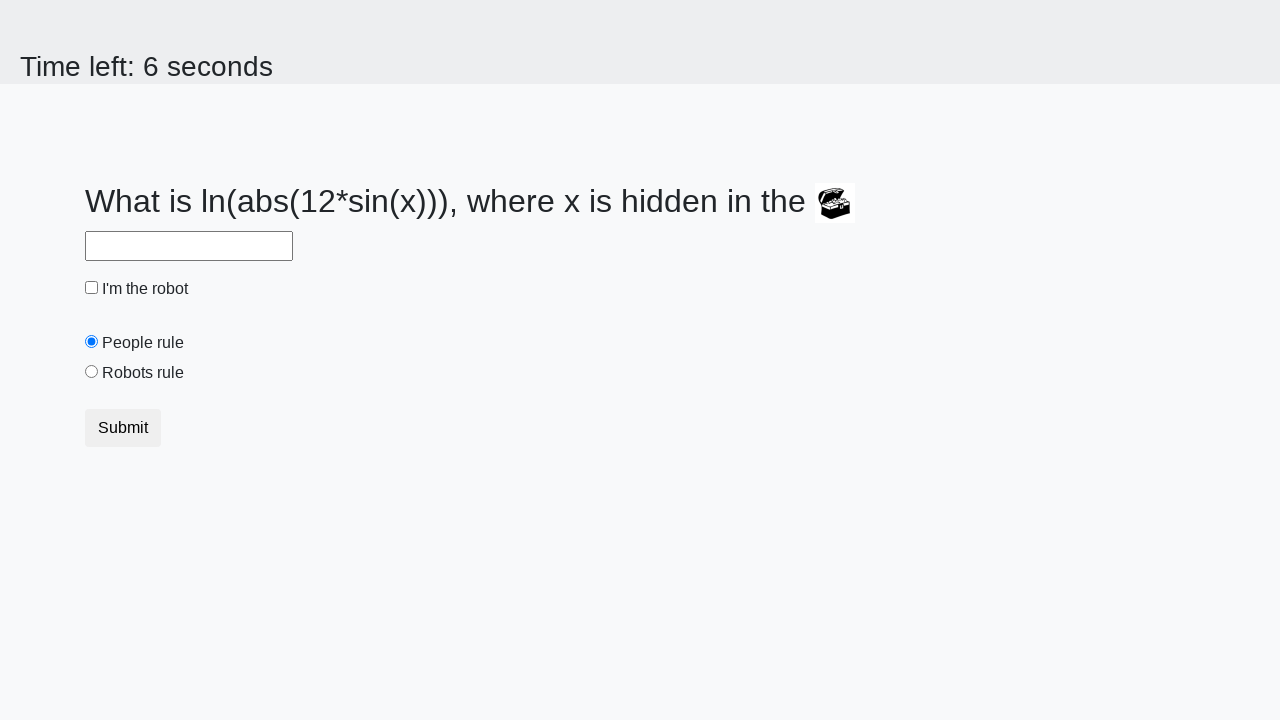

Extracted valuex attribute: 917
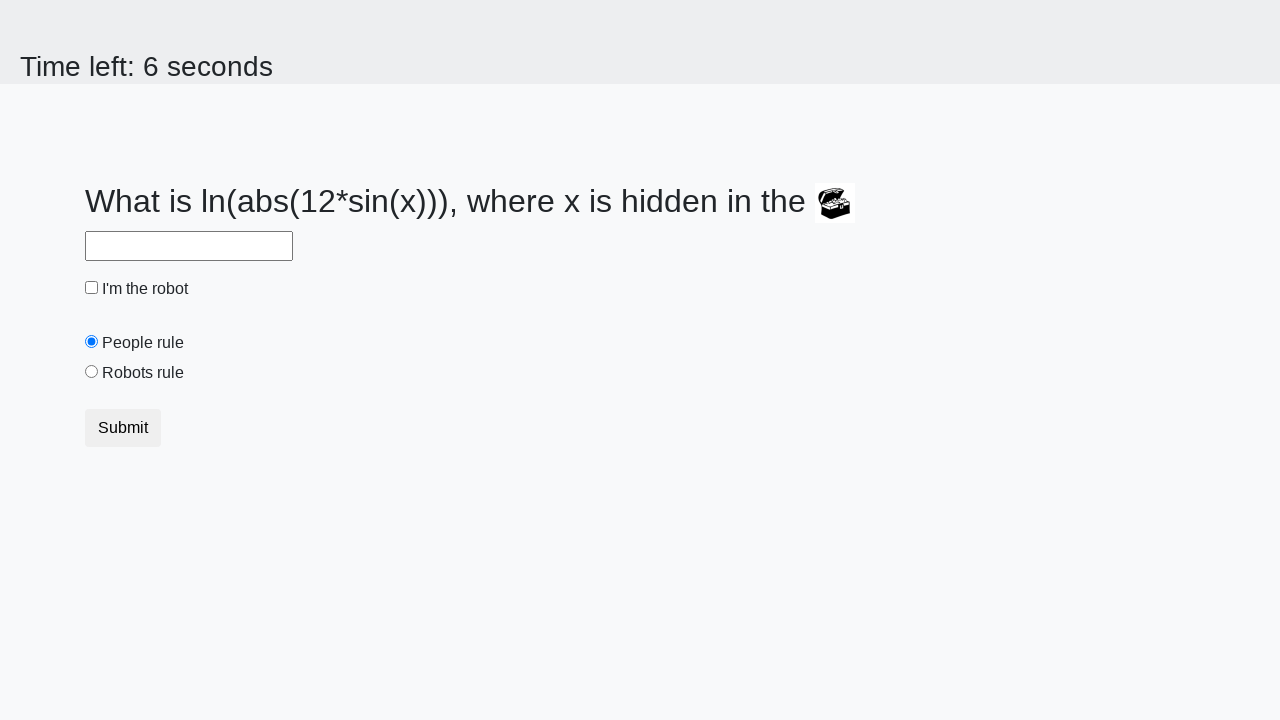

Calculated mathematical result: 1.400931591435073
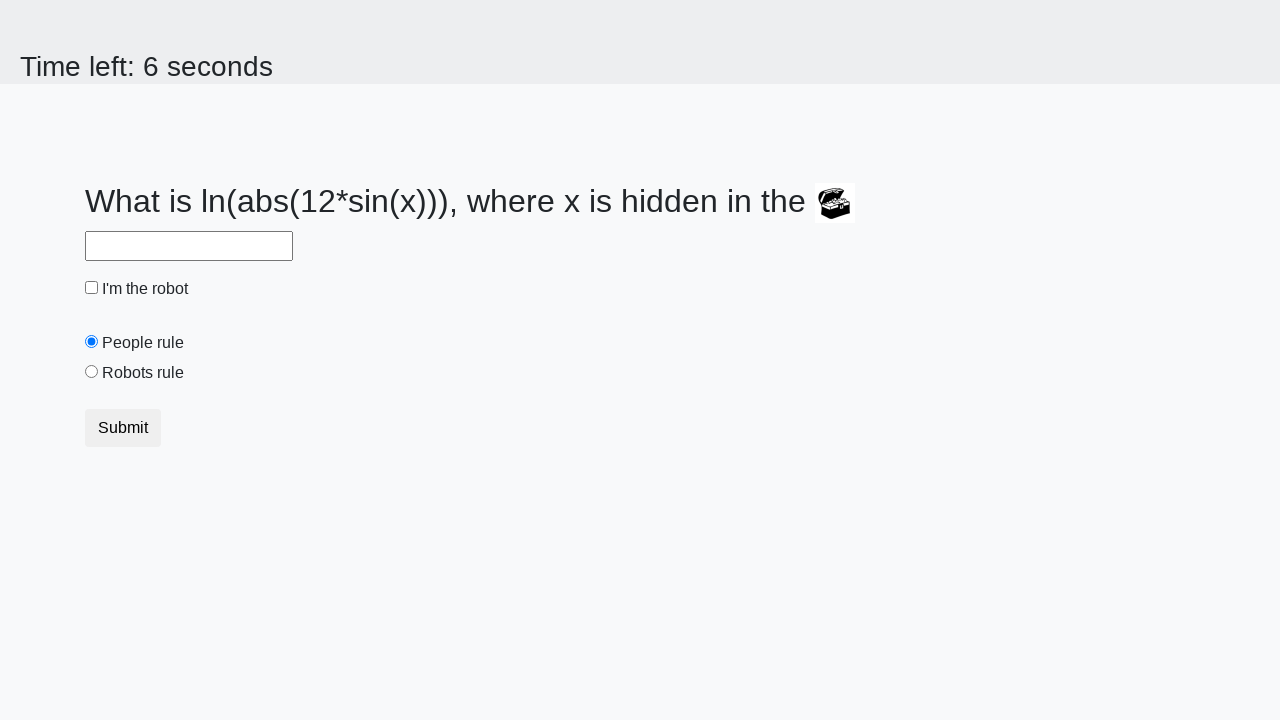

Filled answer field with calculated value: 1.400931591435073 on #answer
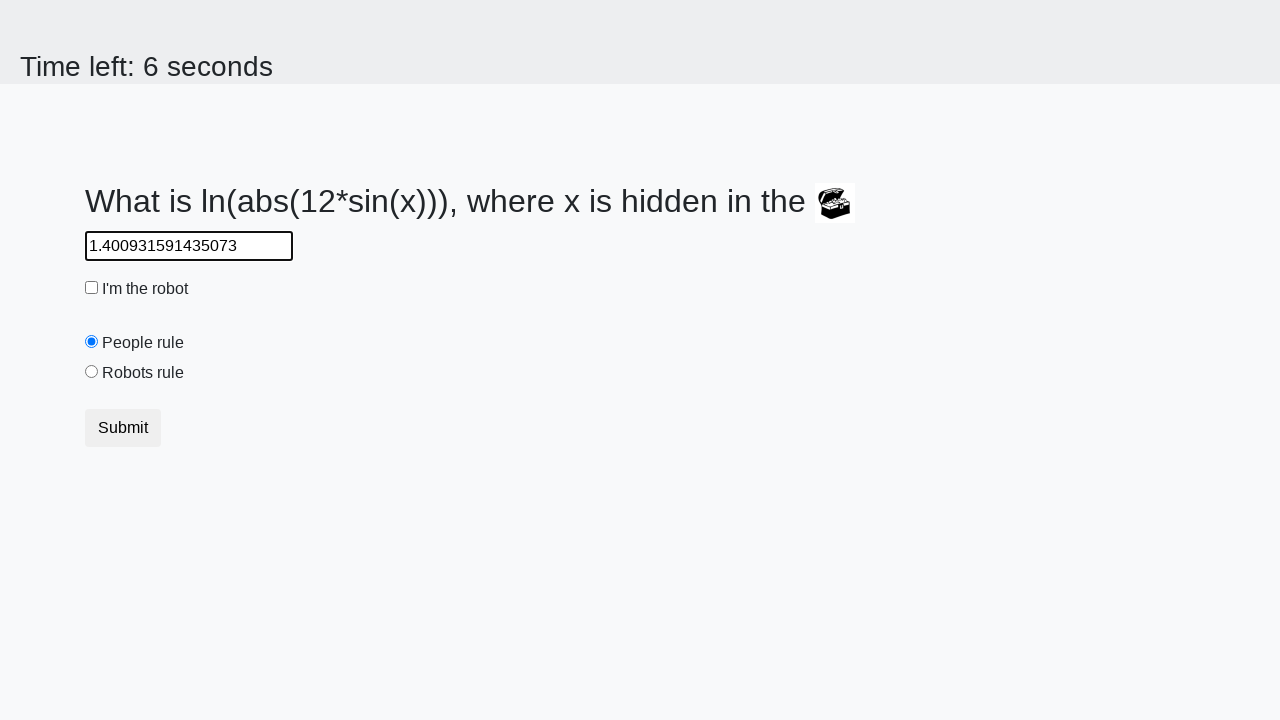

Clicked robot checkbox at (92, 288) on #robotCheckbox
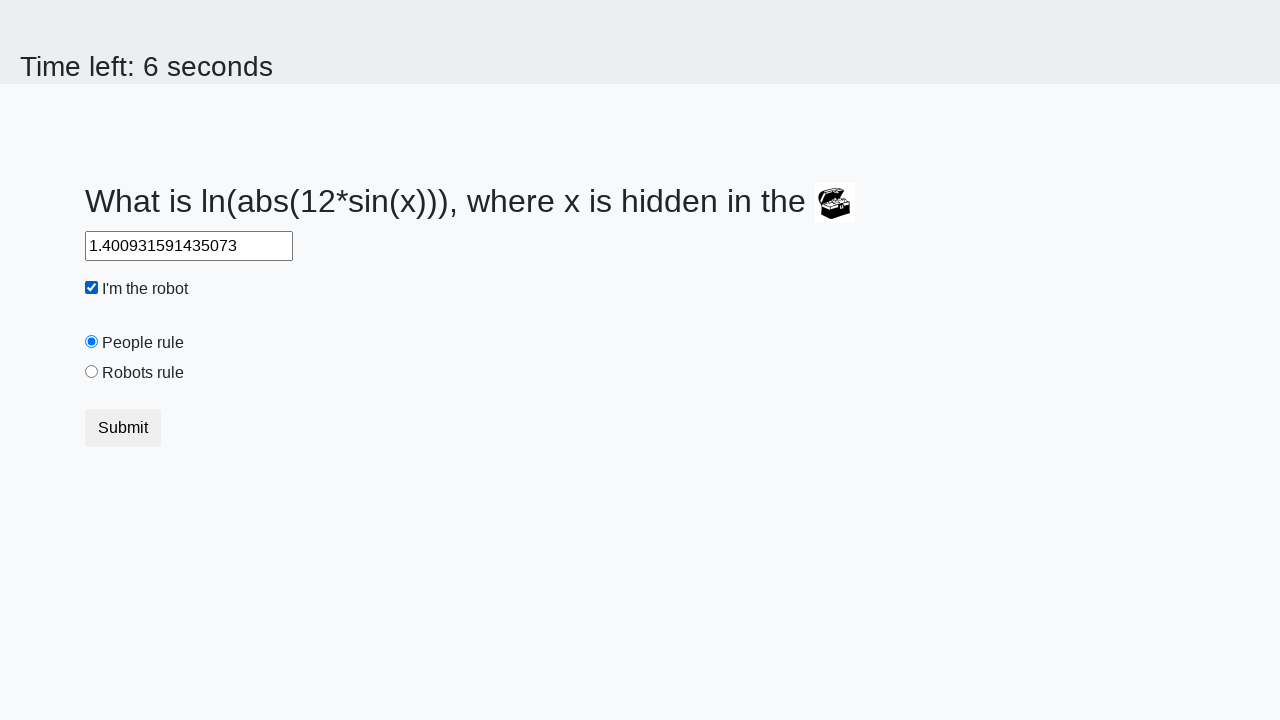

Selected robots radio button at (92, 372) on [value='robots']
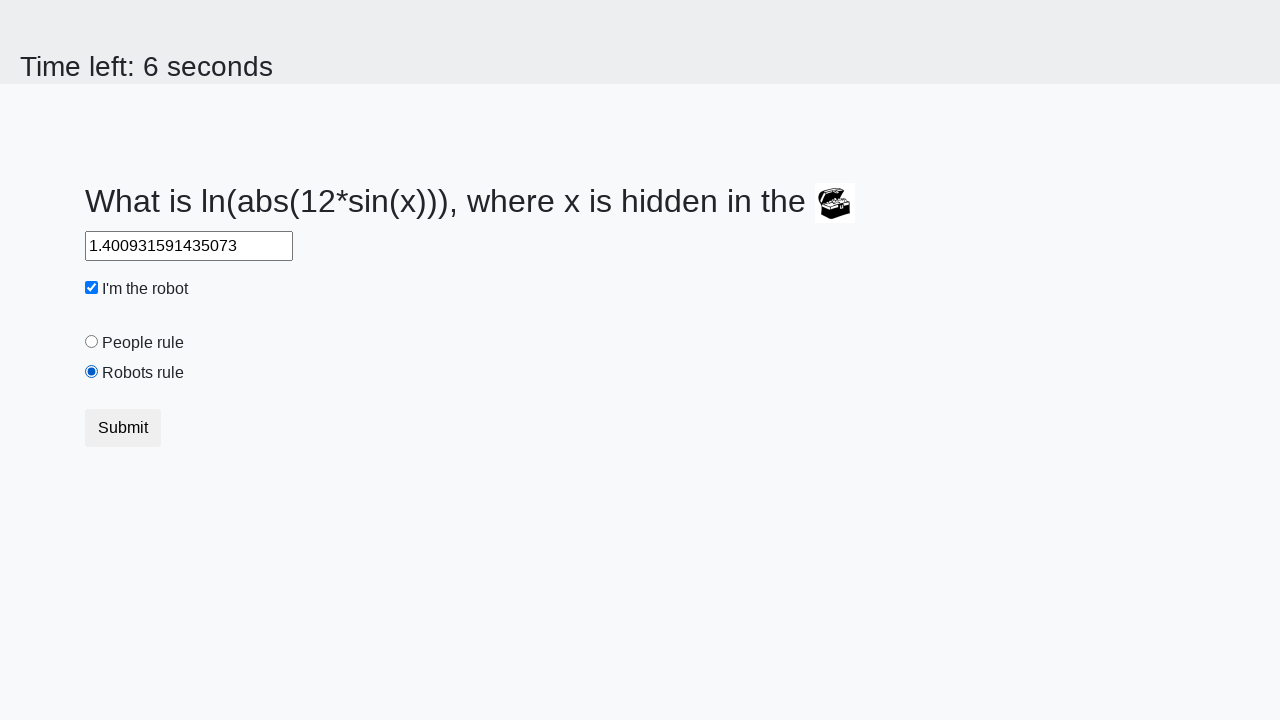

Submitted form by clicking submit button at (123, 428) on .btn-default
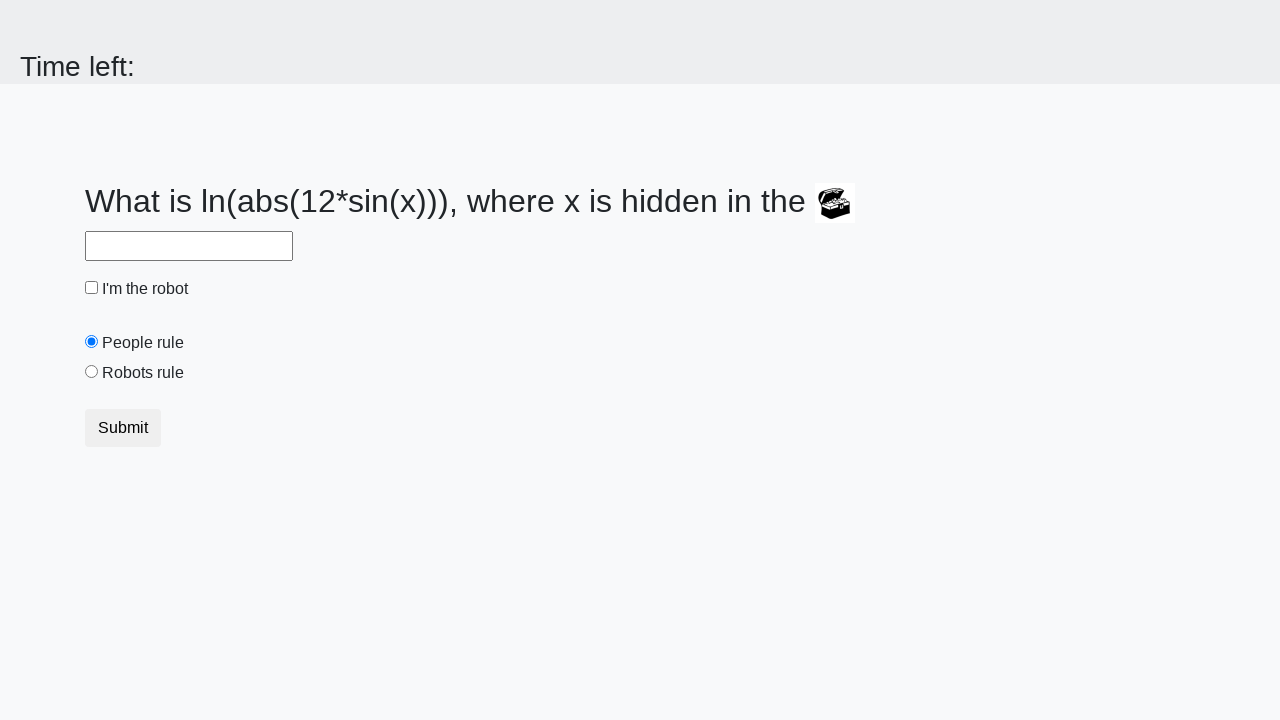

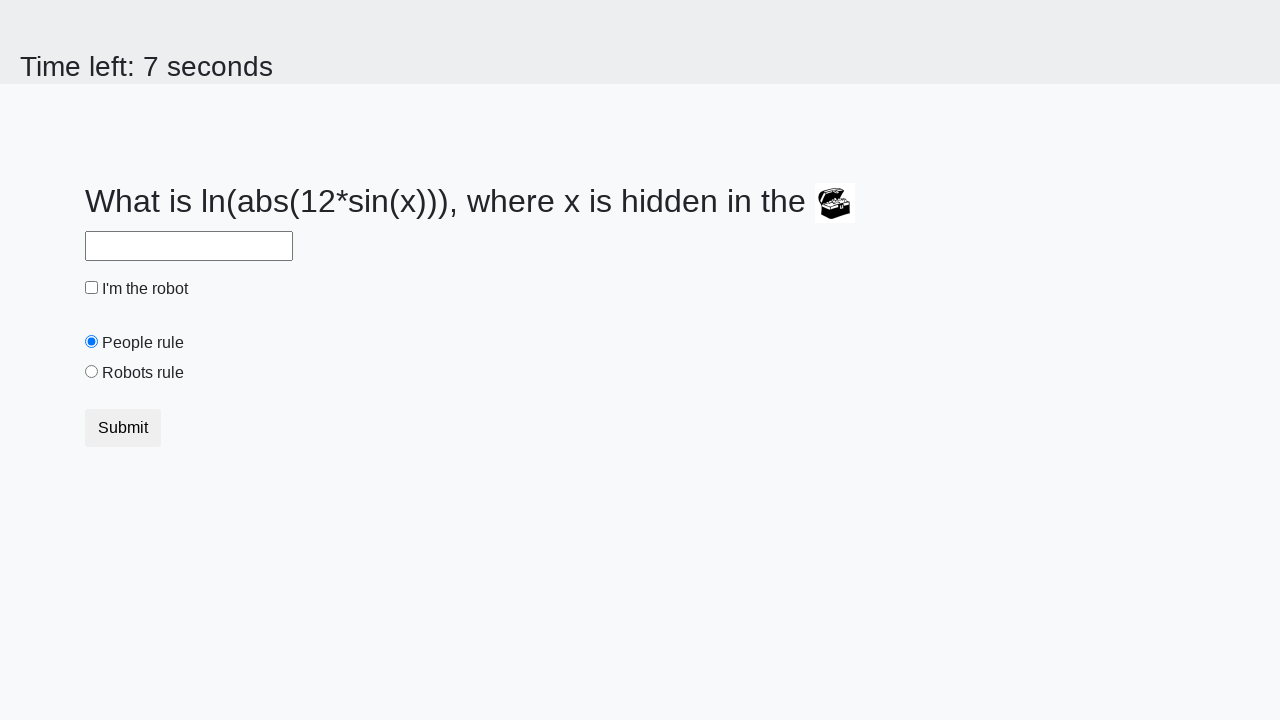